Navigates to the Women > Dress category through the sidebar menu

Starting URL: https://automationexercise.com

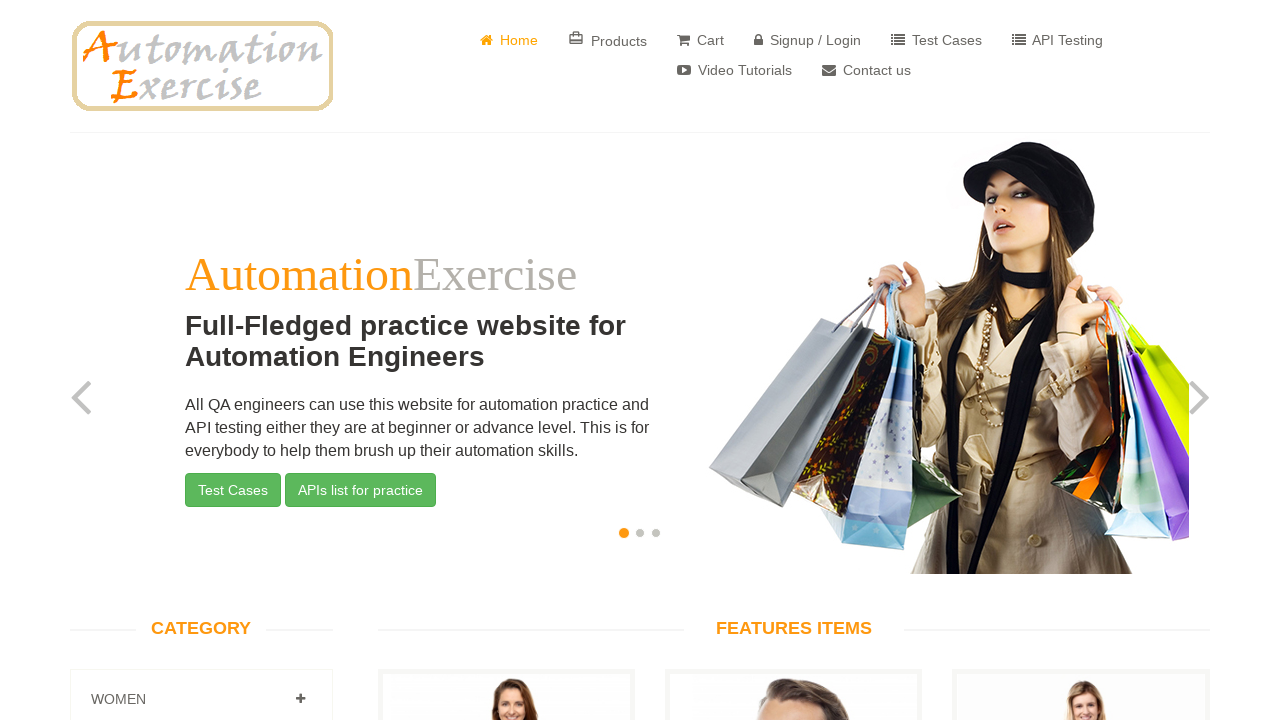

Clicked on Women category in sidebar menu at (300, 699) on a[href="#Women"]
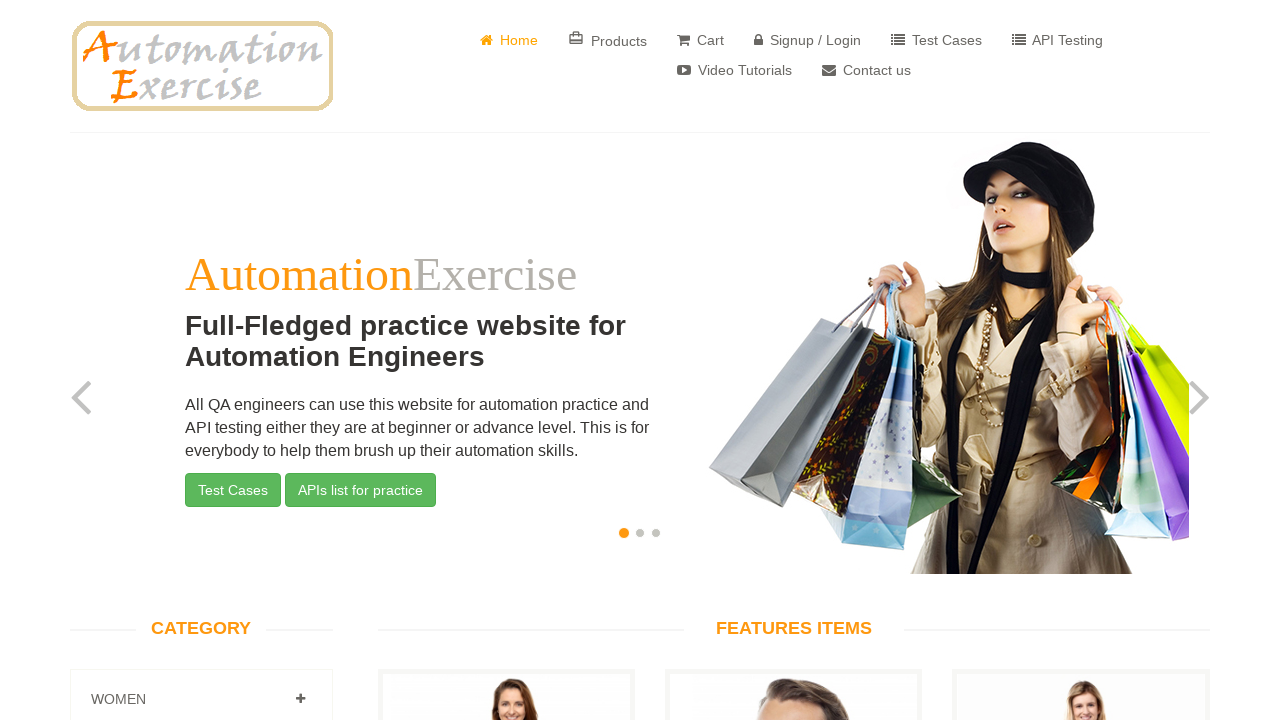

Clicked on Dress subcategory at (127, 360) on a[href="/category_products/1"]
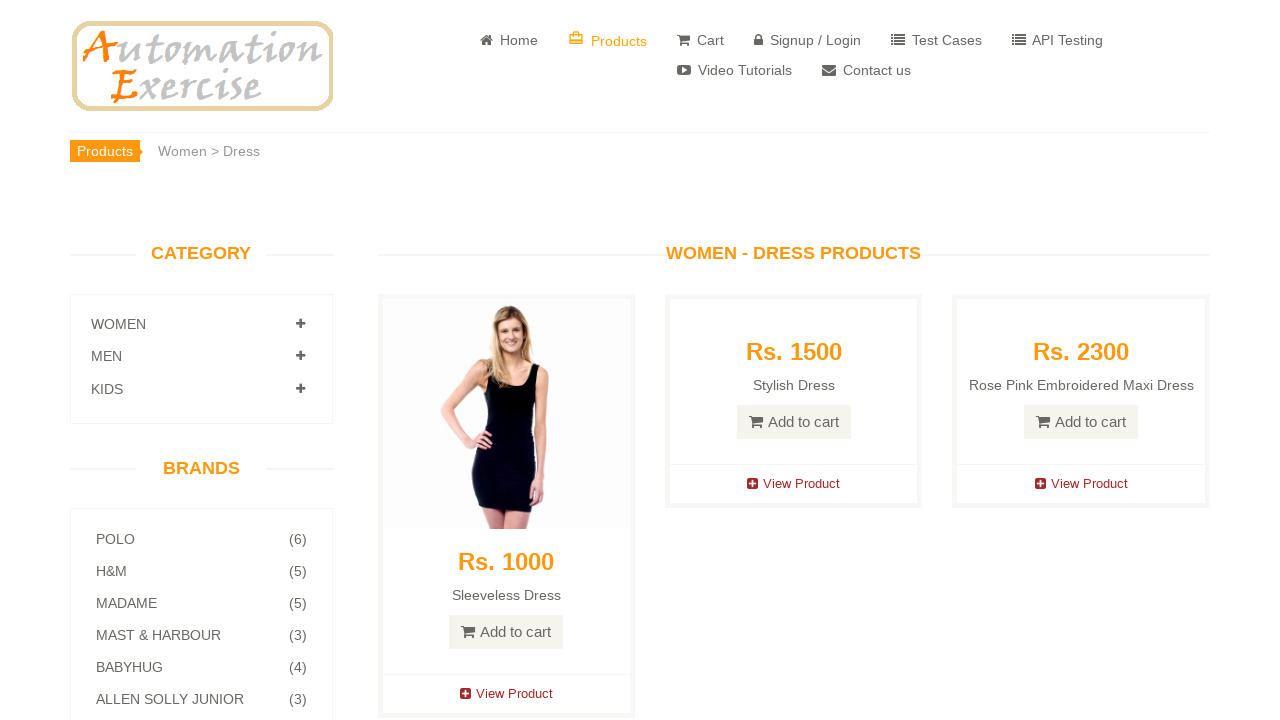

Verified URL contains 'category_products' - successfully navigated to Women > Dress category
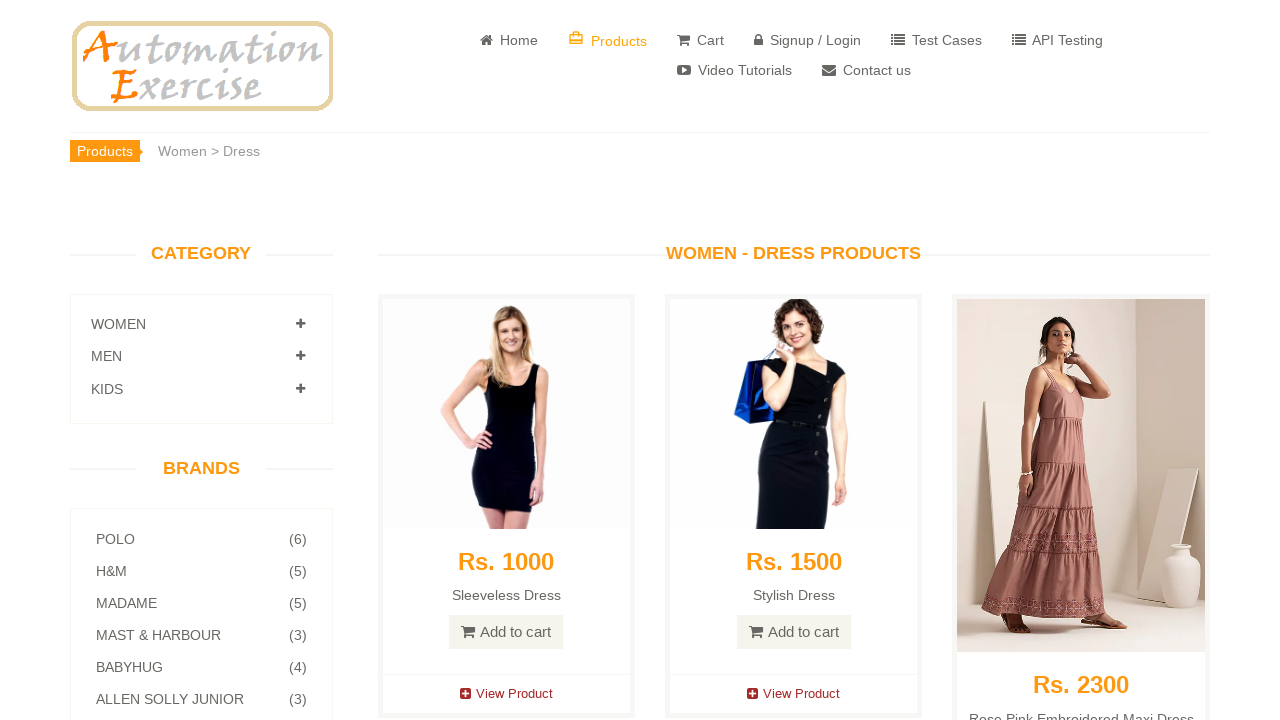

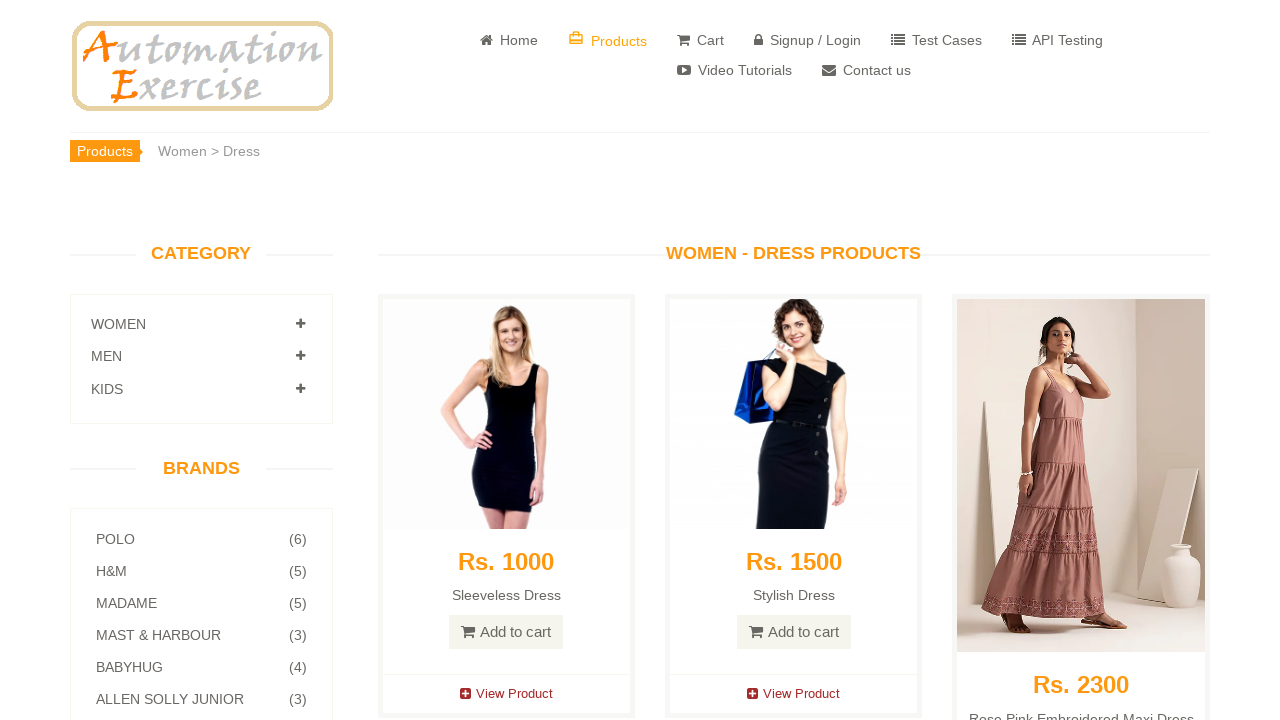